Tests checkbox functionality by toggling multiple checkboxes and verifying their states

Starting URL: http://the-internet.herokuapp.com/checkboxes

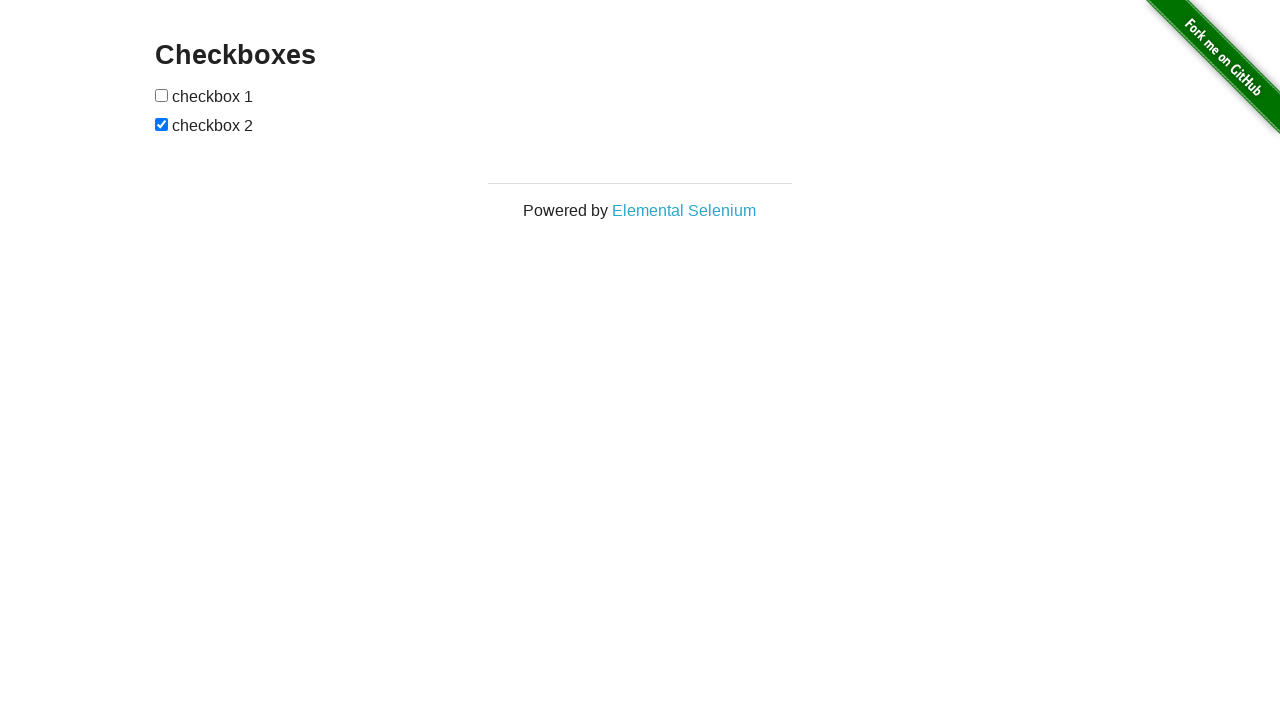

Located all checkboxes on the page
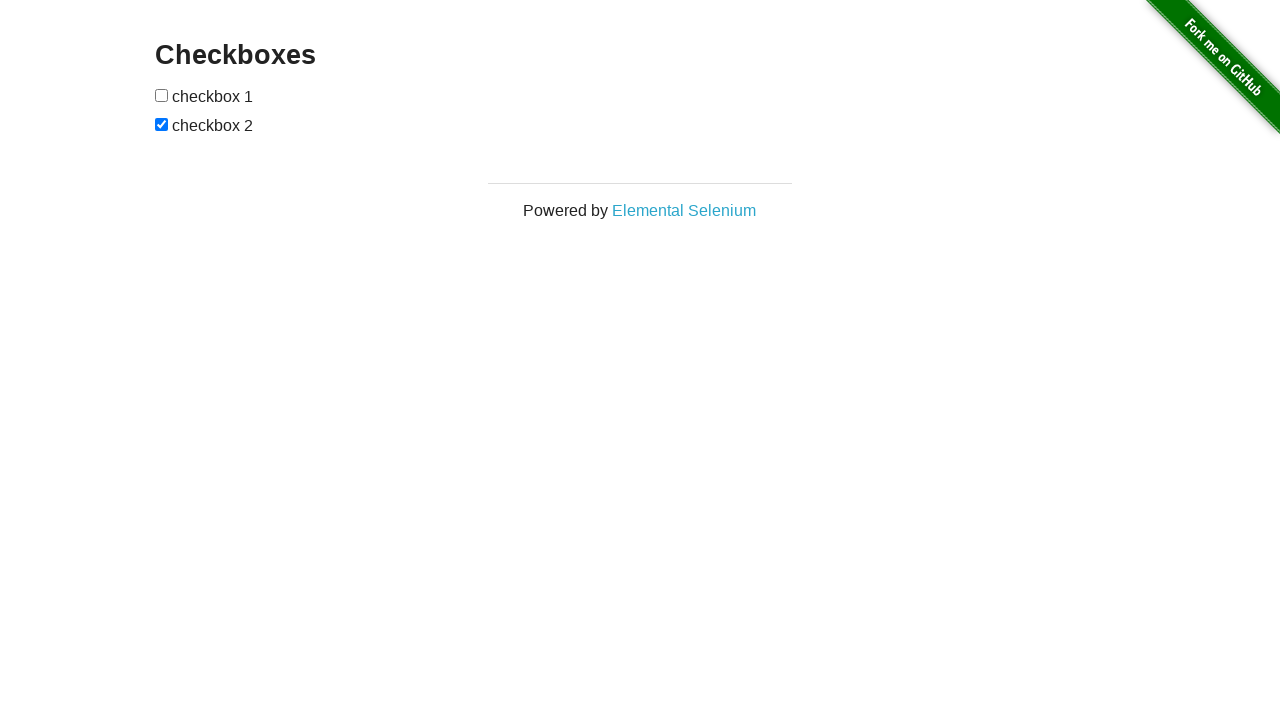

Clicked first checkbox to toggle its state at (162, 95) on #checkboxes > input >> nth=0
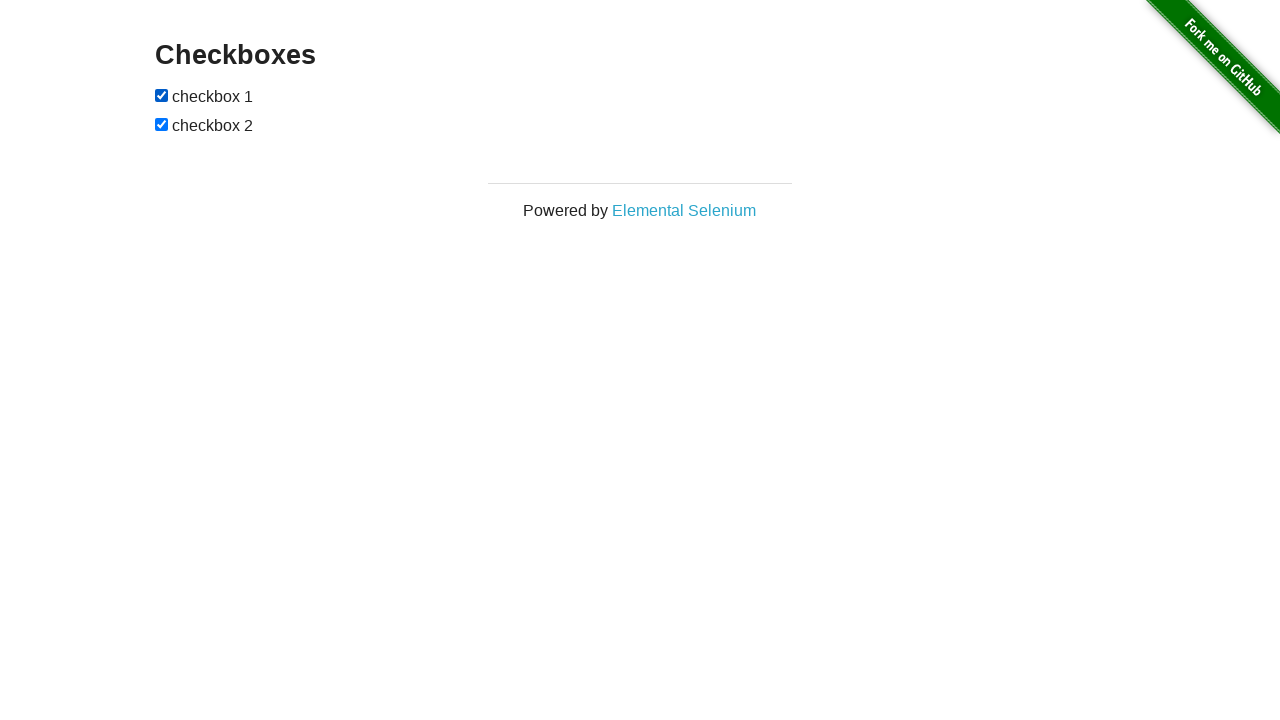

Clicked second checkbox to toggle its state at (162, 124) on #checkboxes > input >> nth=1
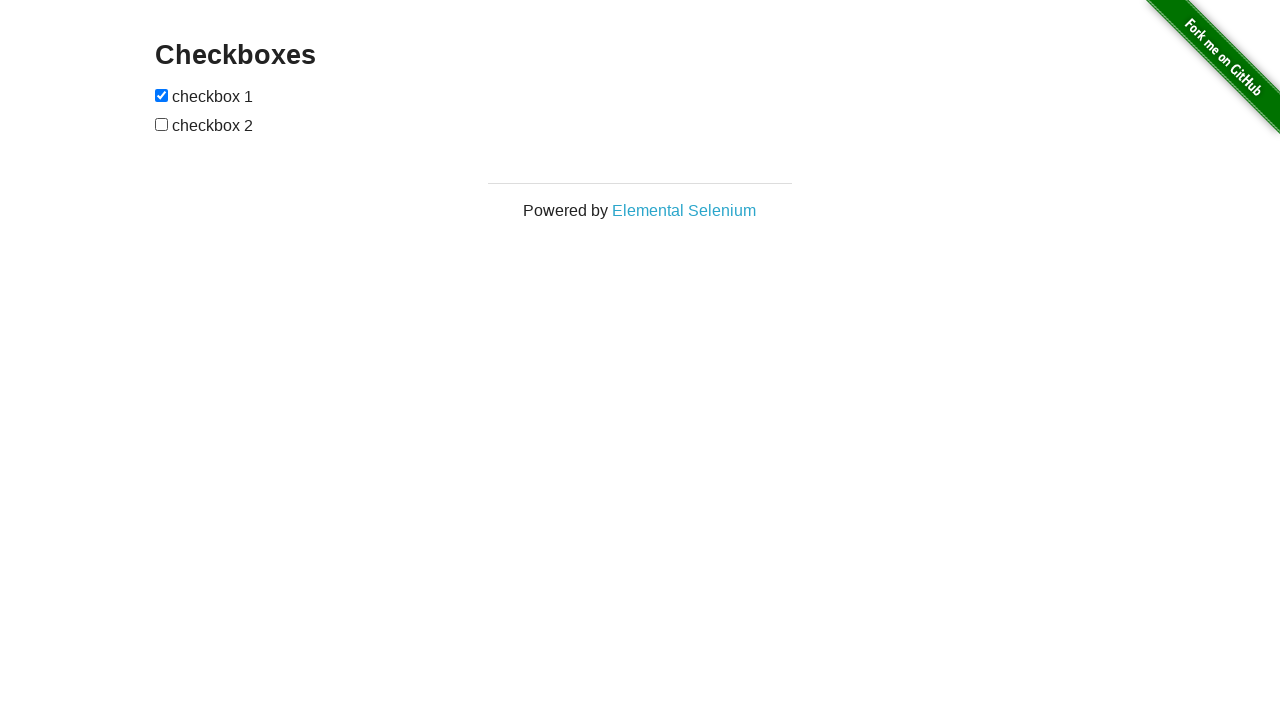

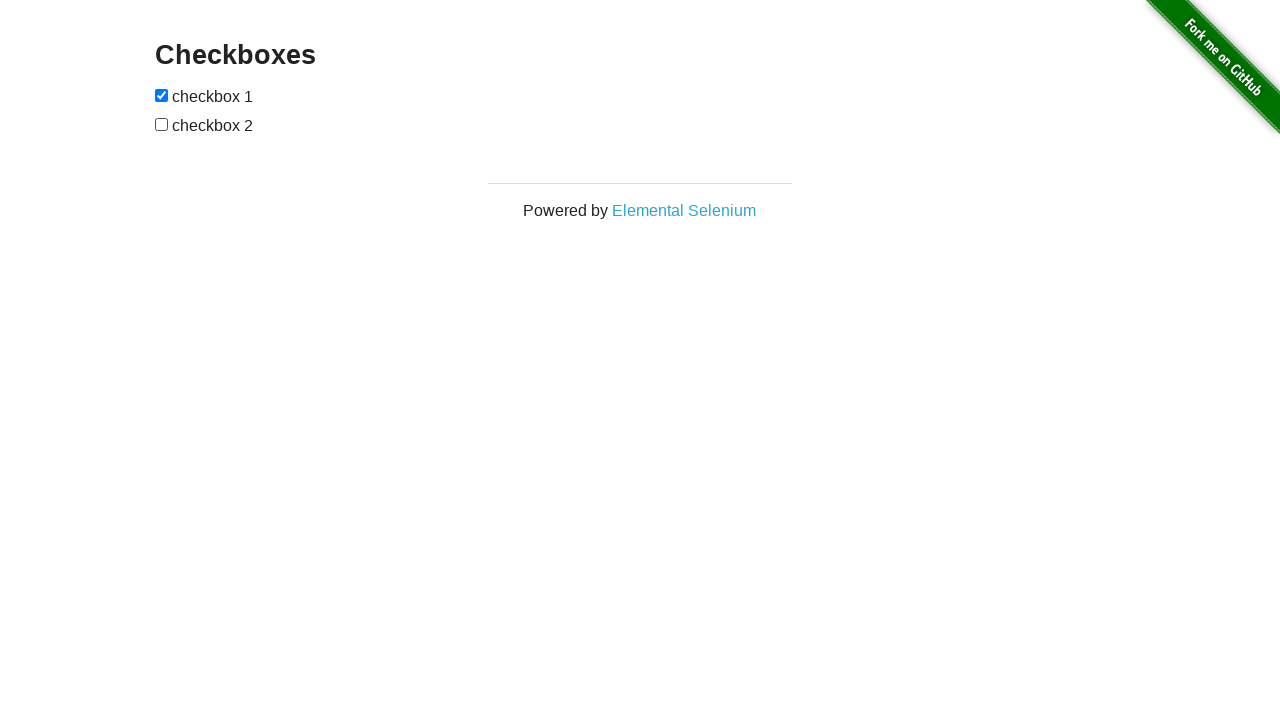